Tests that empty tasks and whitespace-only tasks cannot be added to the todo list

Starting URL: https://todomvc.com/examples/typescript-react/#/

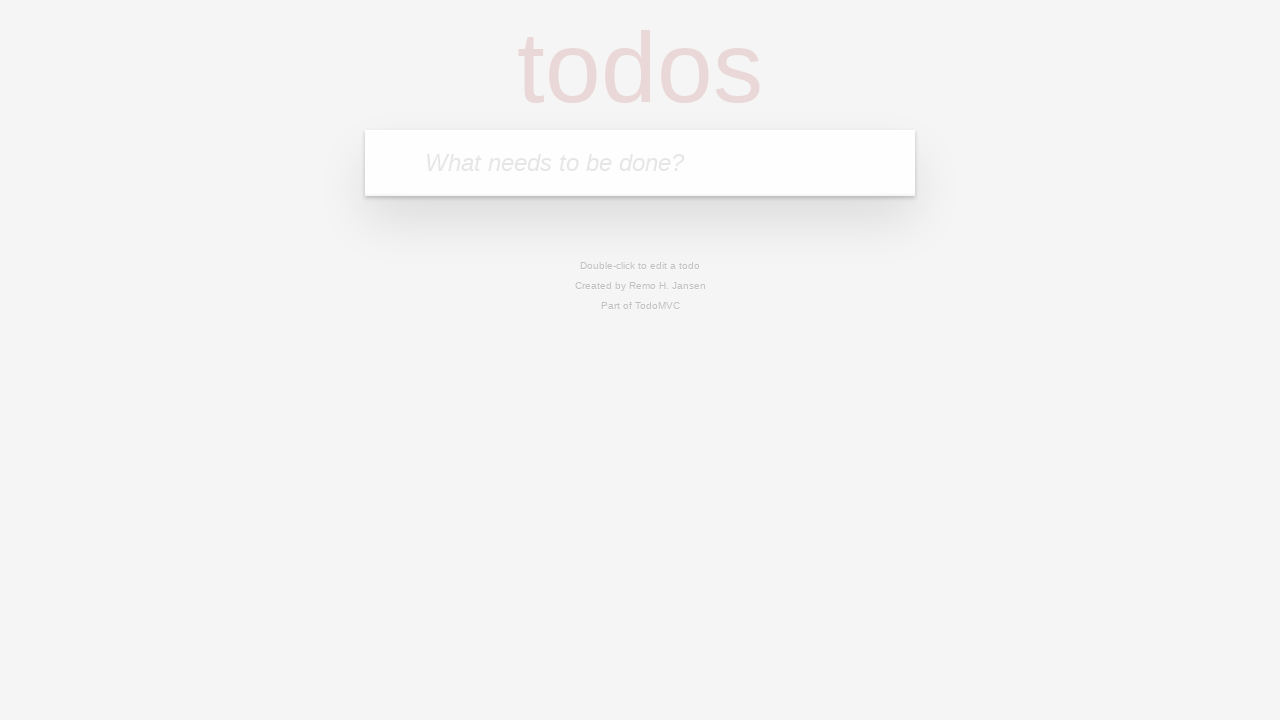

Located the task input field
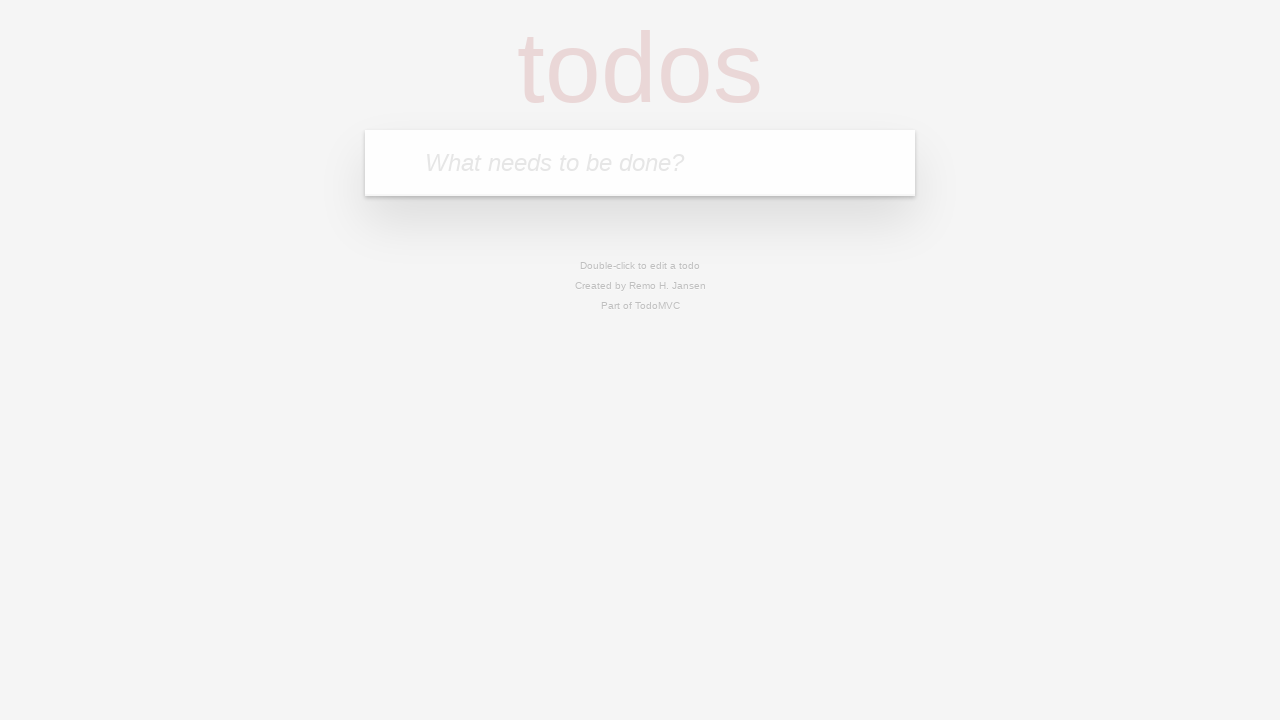

Clicked the task input field at (640, 163) on internal:attr=[placeholder="What needs to be done?"i]
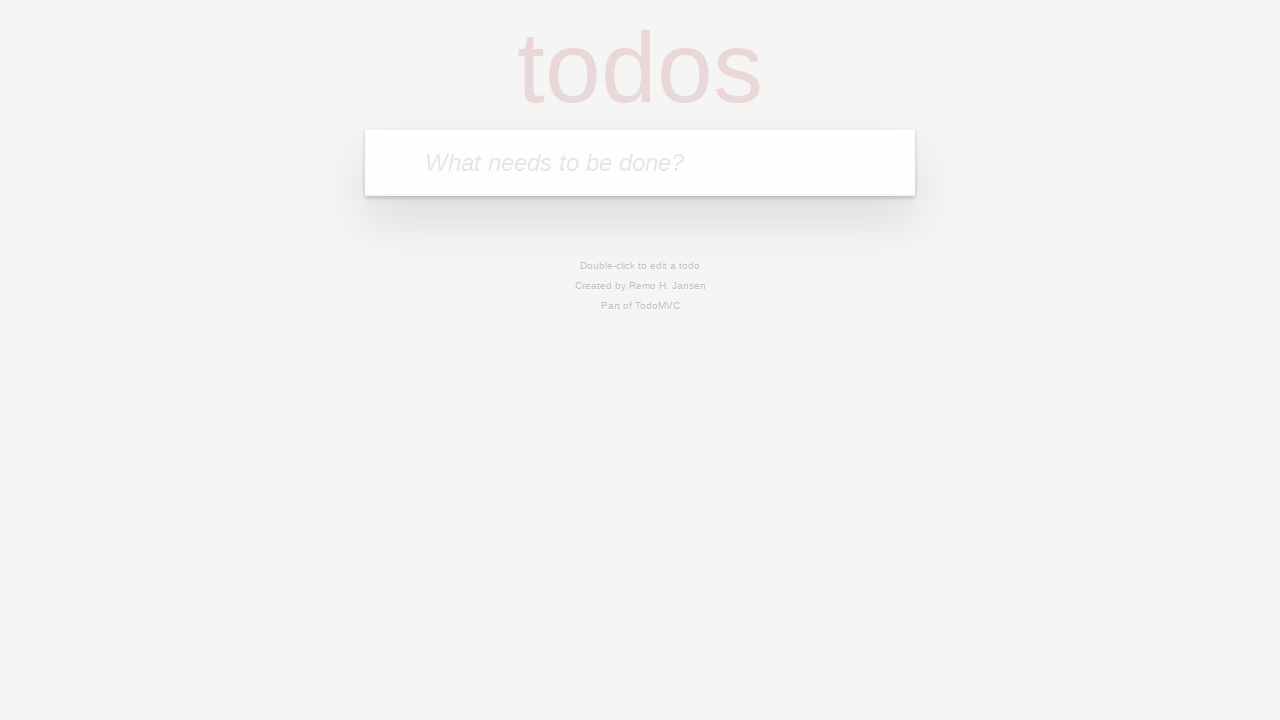

Pressed Enter to attempt adding an empty task on internal:attr=[placeholder="What needs to be done?"i]
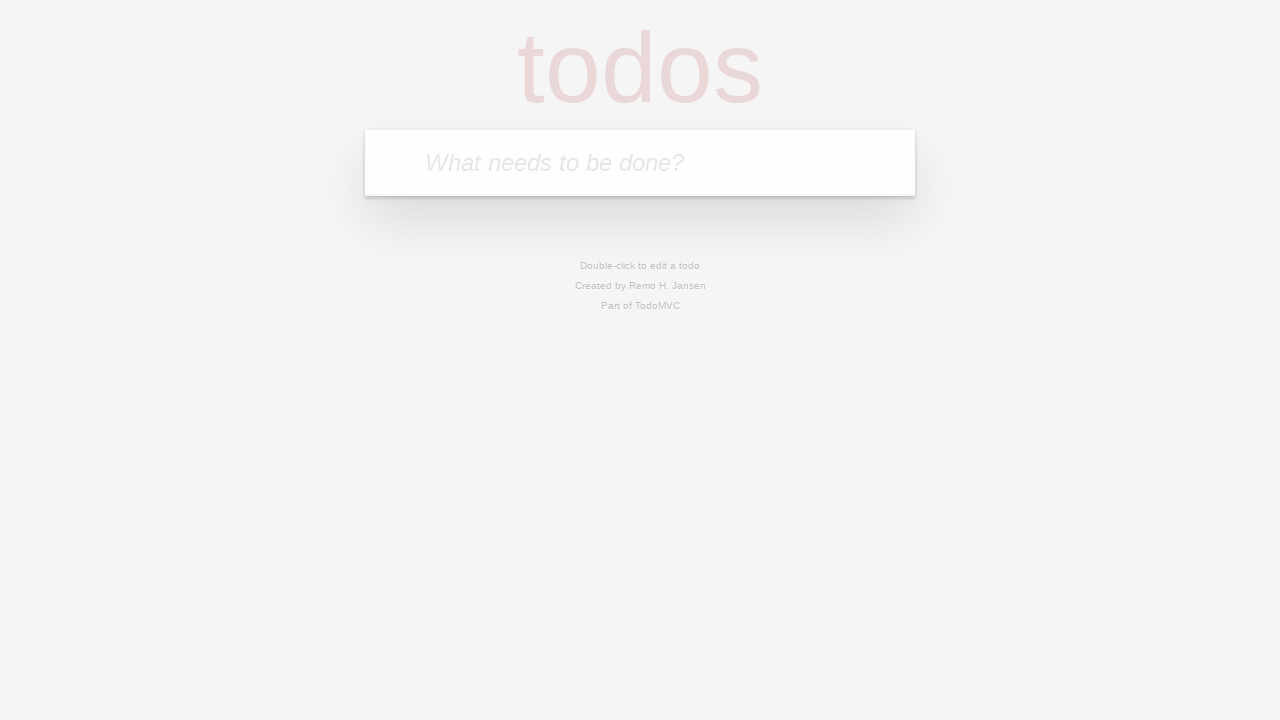

Filled input field with whitespace only on internal:attr=[placeholder="What needs to be done?"i]
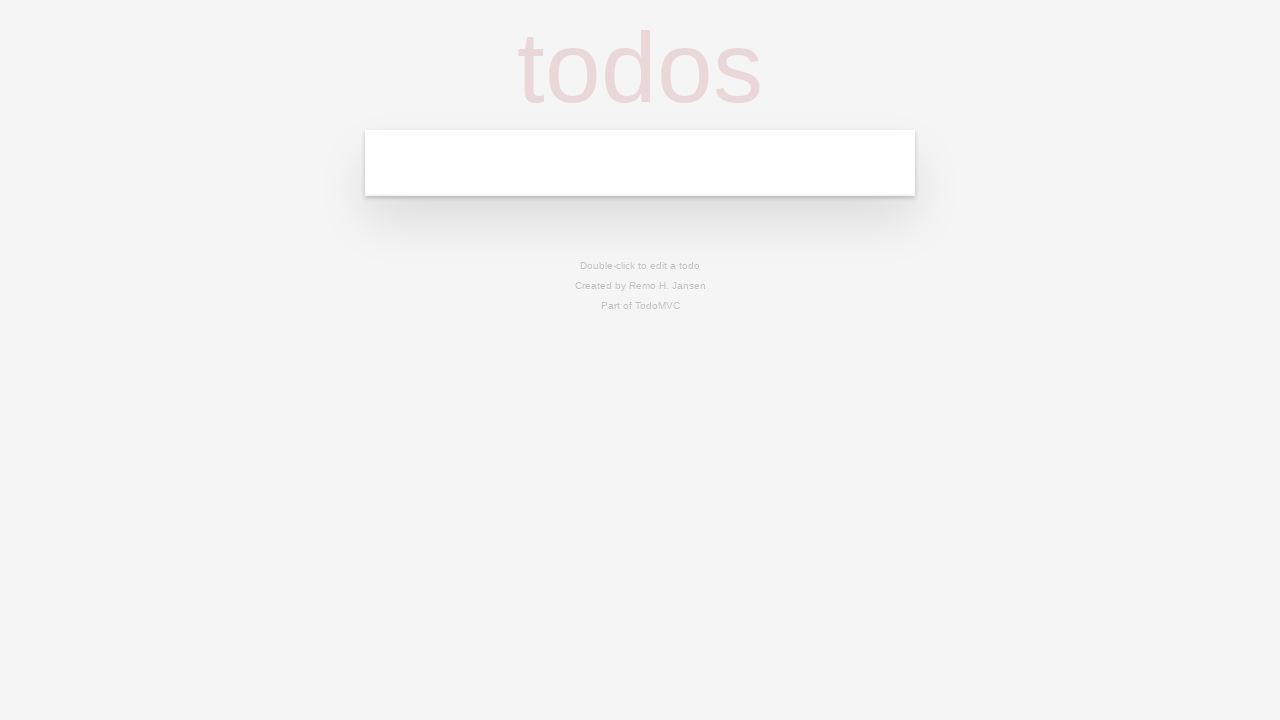

Pressed Enter to attempt adding whitespace-only task on internal:attr=[placeholder="What needs to be done?"i]
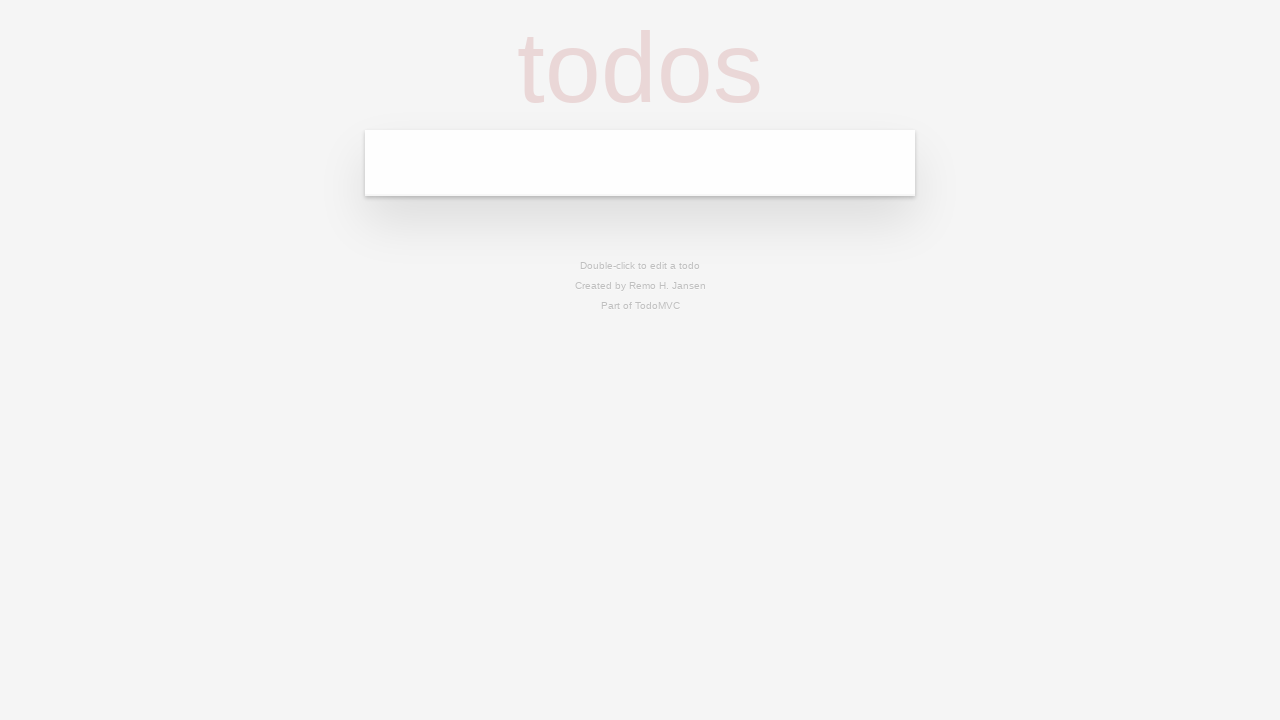

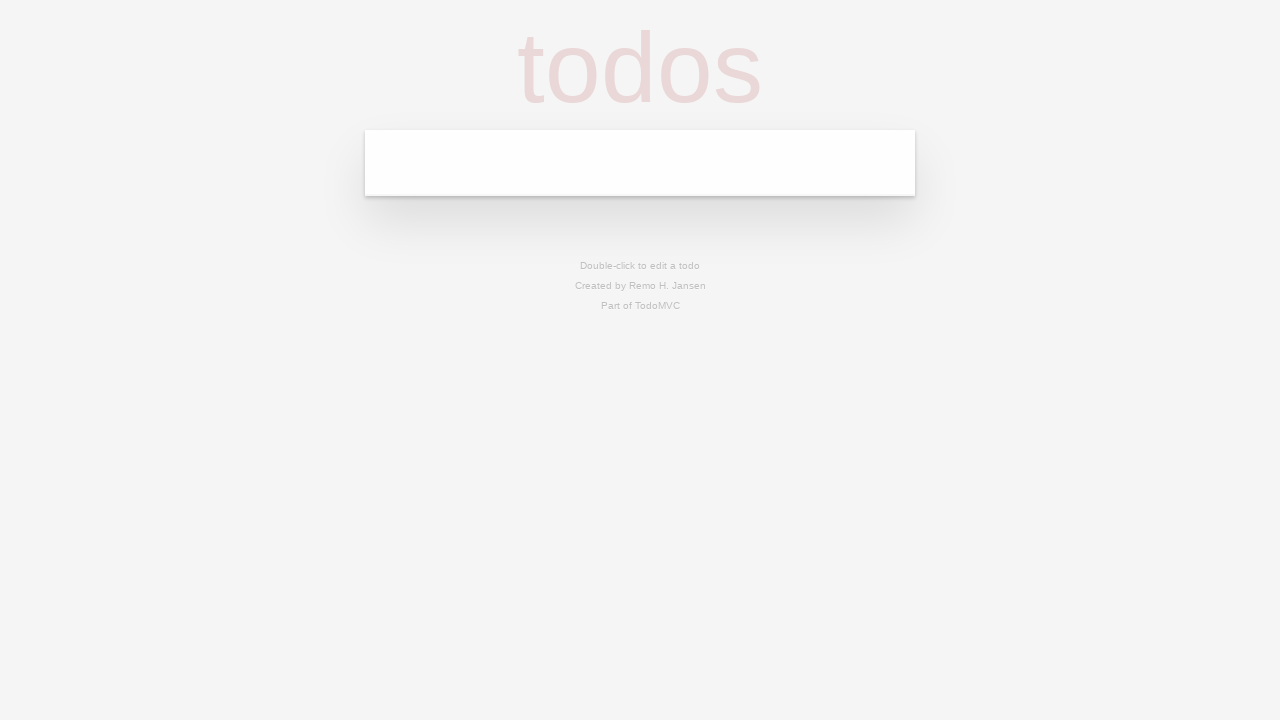